Tests JavaScript prompt alert functionality by clicking a tab, triggering a prompt alert, entering text, accepting it, and verifying the displayed result text.

Starting URL: http://demo.automationtesting.in/Alerts.html

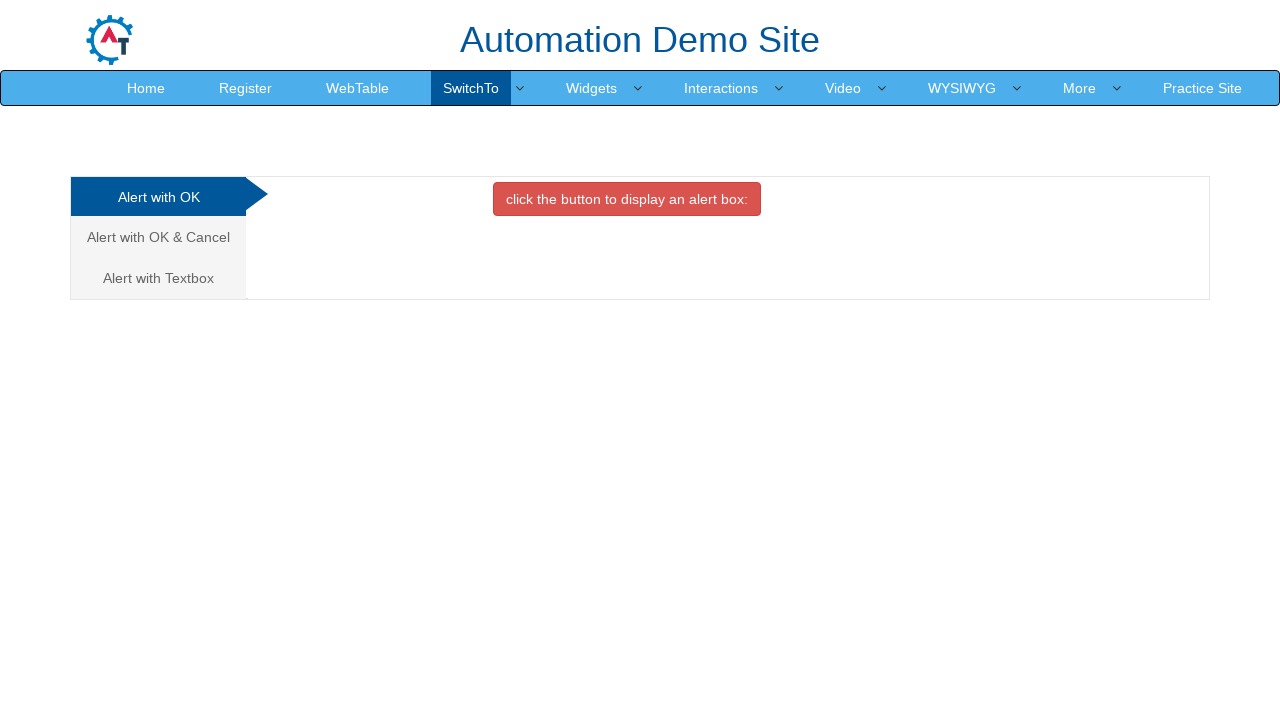

Clicked on the Textbox (Prompt) alert tab at (158, 278) on xpath=/html/body/div[1]/div/div/div/div[1]/ul/li[3]/a
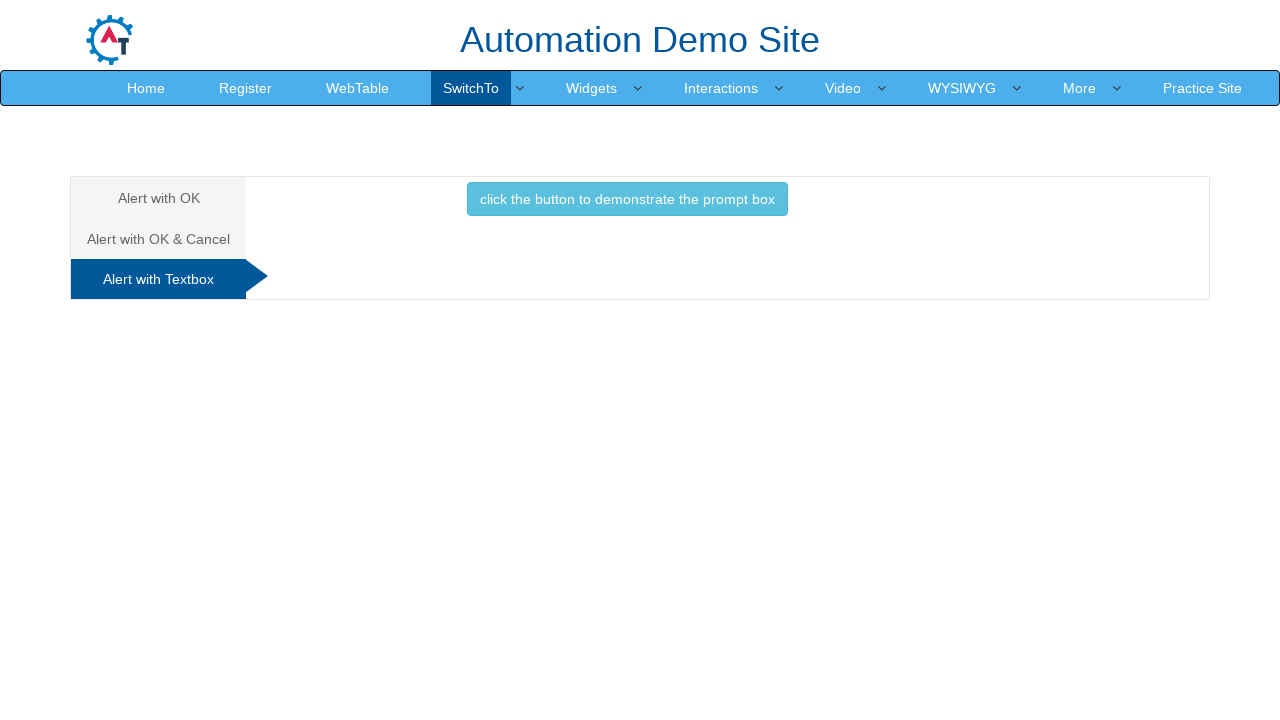

Clicked button to trigger the prompt alert at (627, 199) on xpath=//*[@id='Textbox']/button
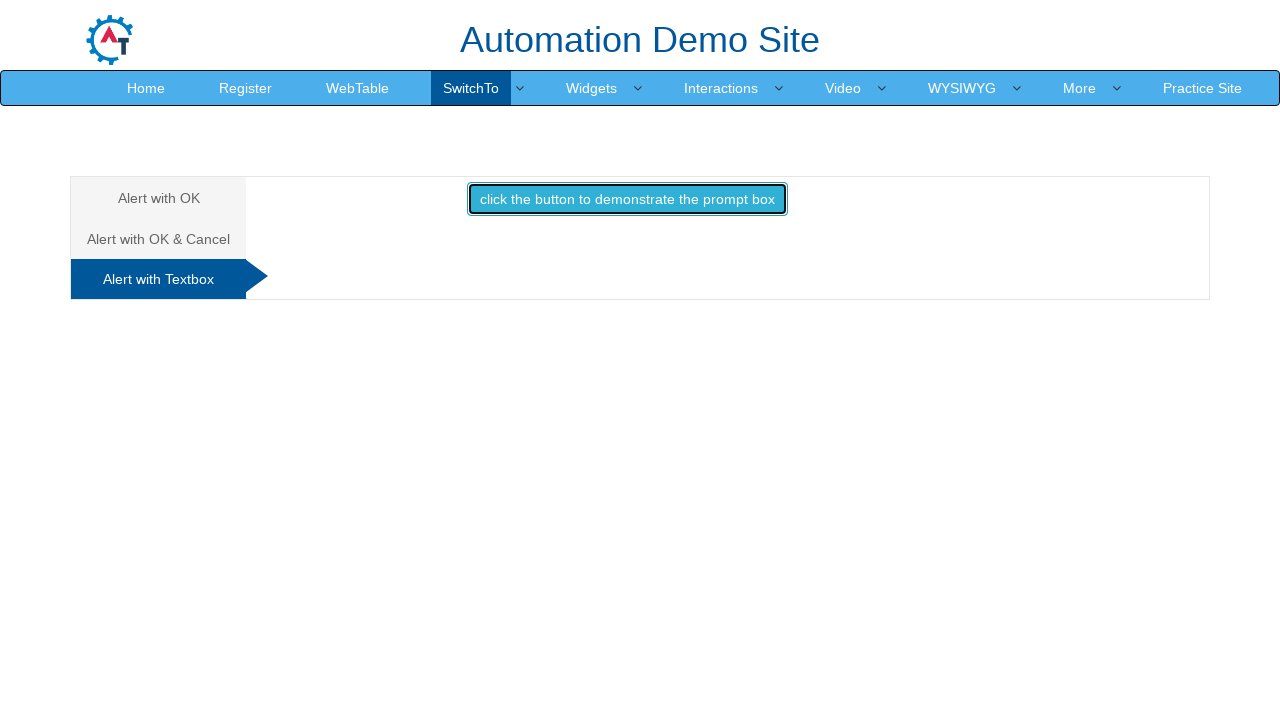

Set up dialog handler to accept prompt with text 'testinput123'
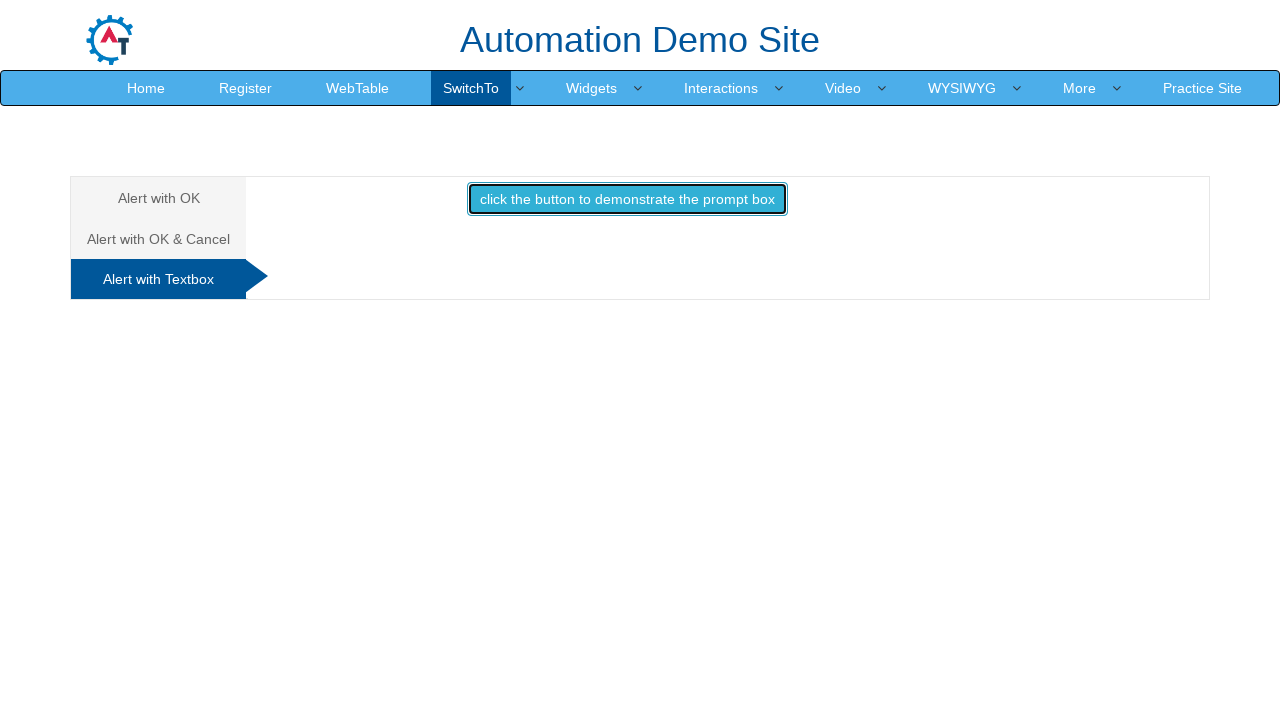

Clicked button again to trigger the prompt alert with handler ready at (627, 199) on xpath=//*[@id='Textbox']/button
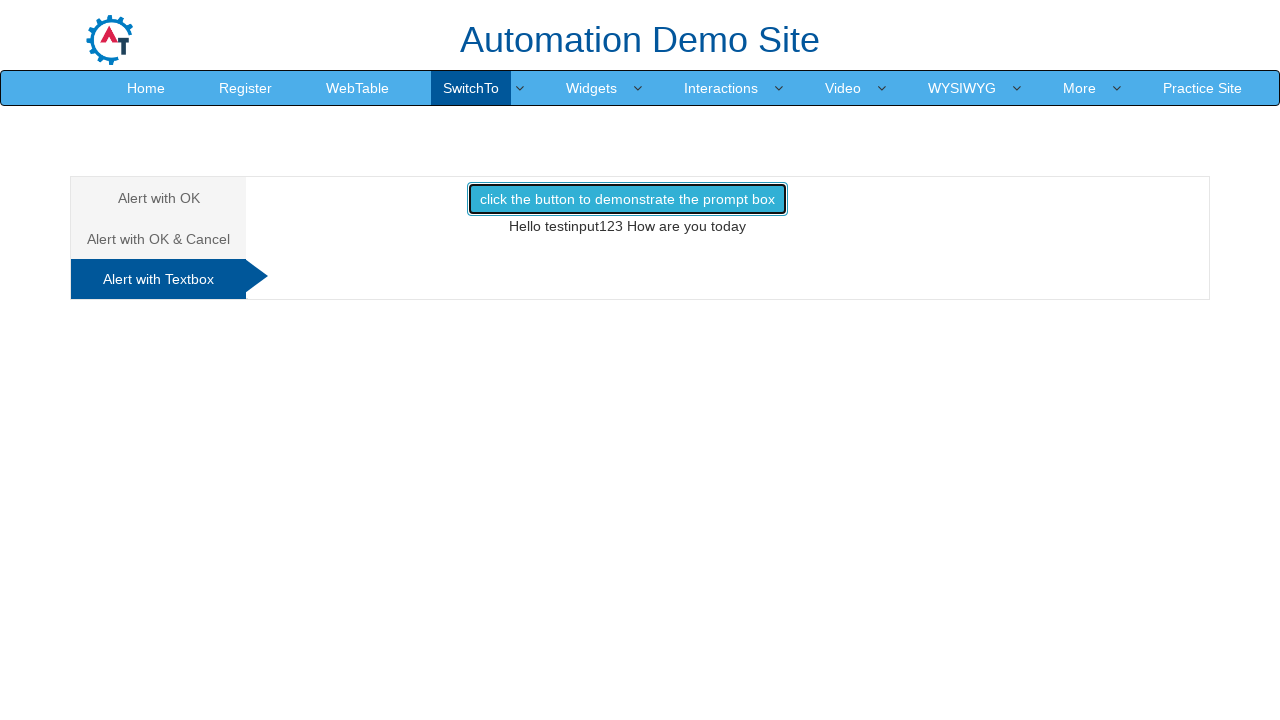

Result text element appeared after accepting prompt
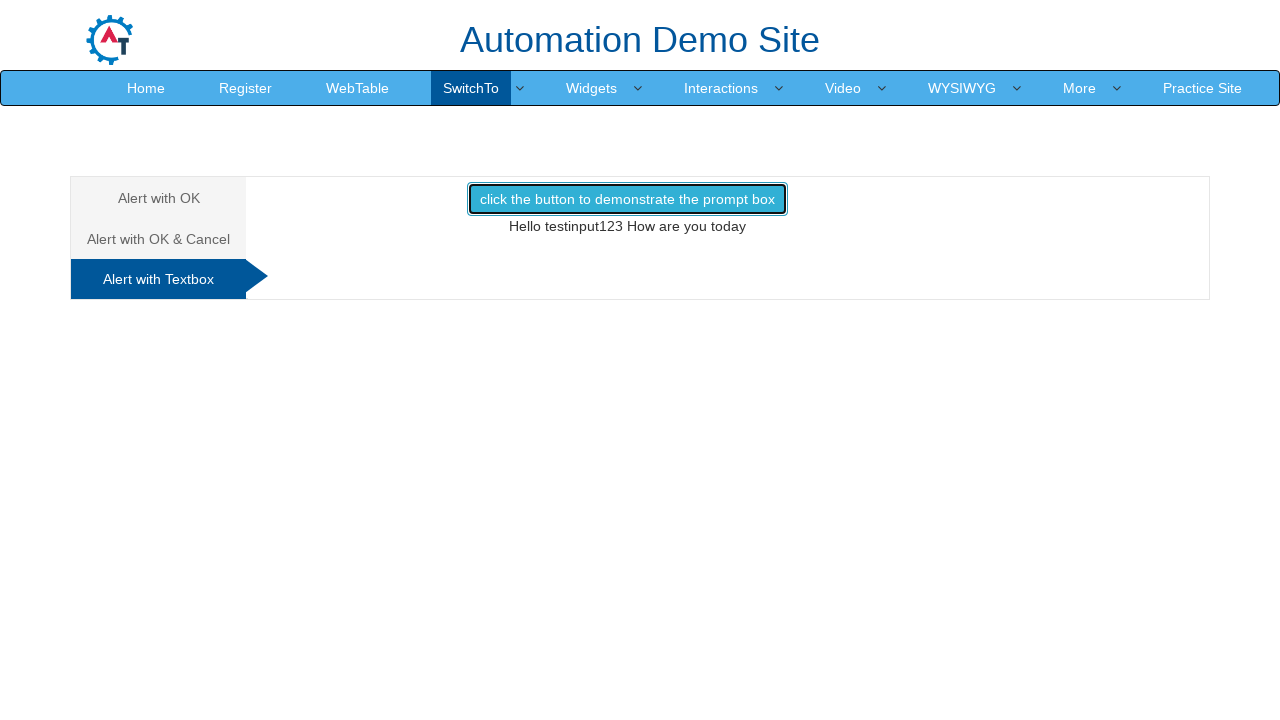

Retrieved result text: 'Hello testinput123 How are you today'
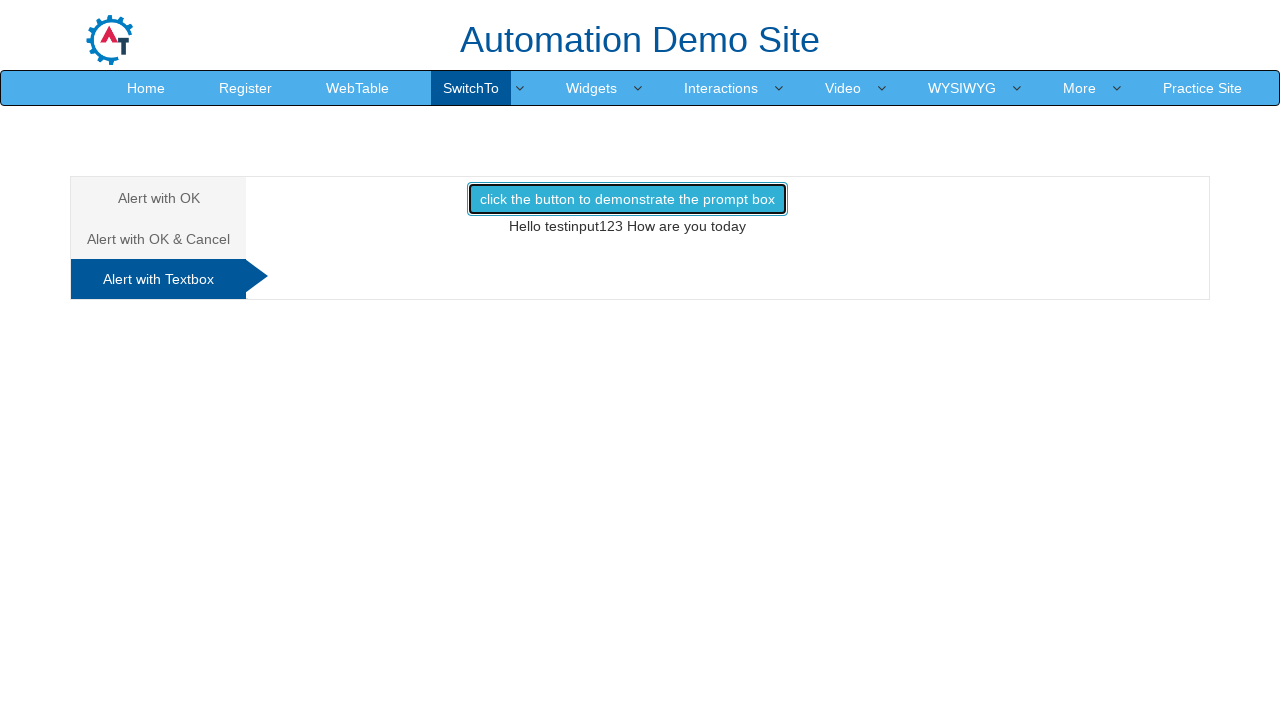

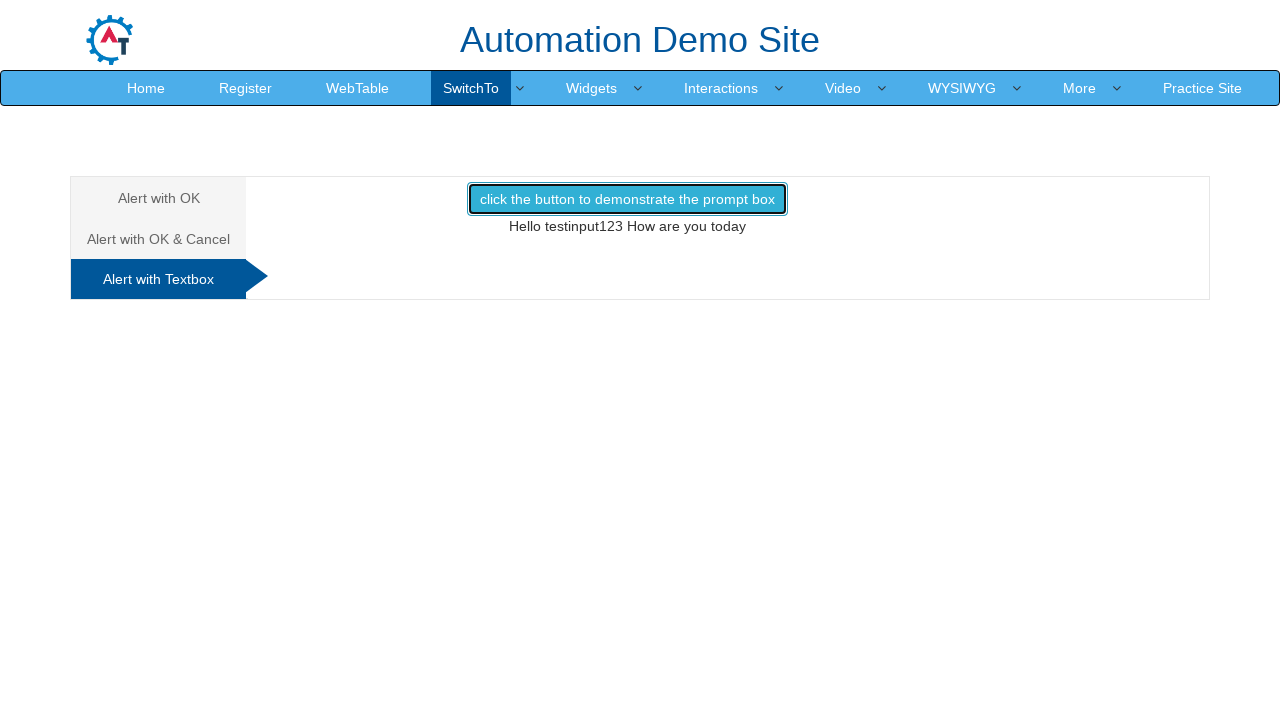